Tests context menu functionality by navigating to the Context Menu page and right-clicking on a designated area

Starting URL: https://the-internet.herokuapp.com/

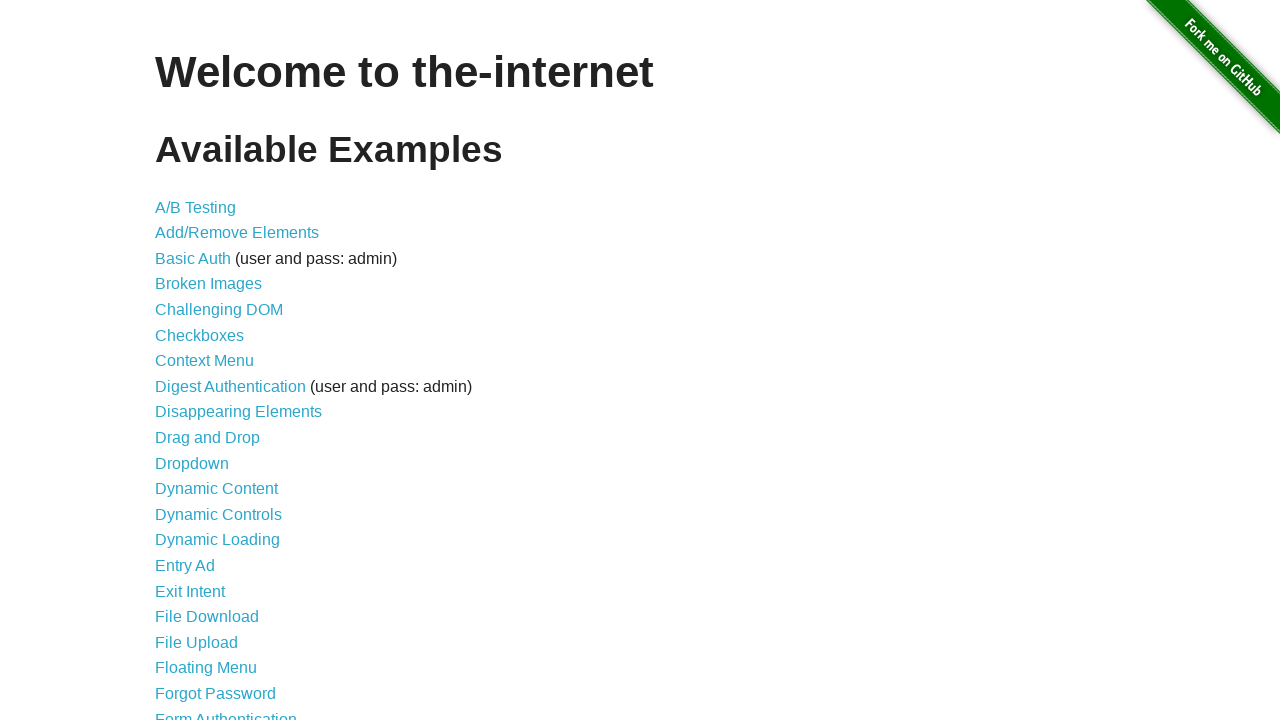

Clicked on Context Menu link at (204, 361) on a:text('Context Menu')
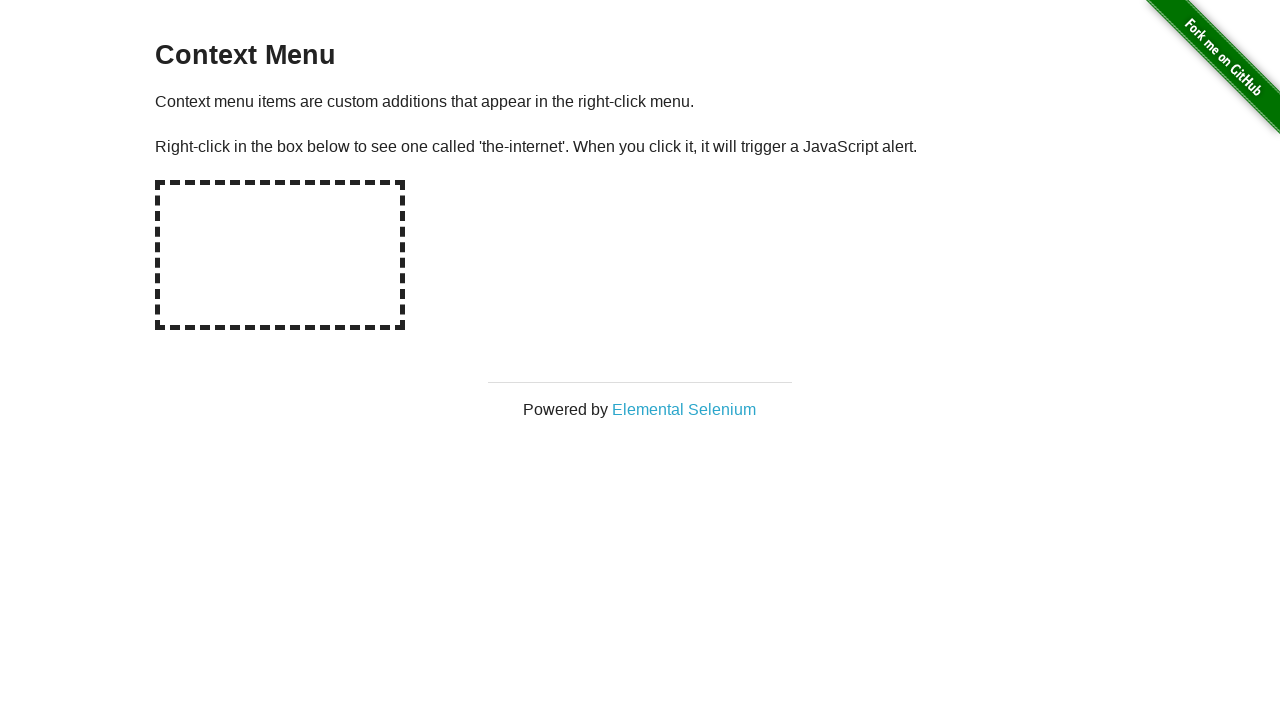

Right-clicked on the hot spot area to trigger context menu at (280, 255) on #hot-spot
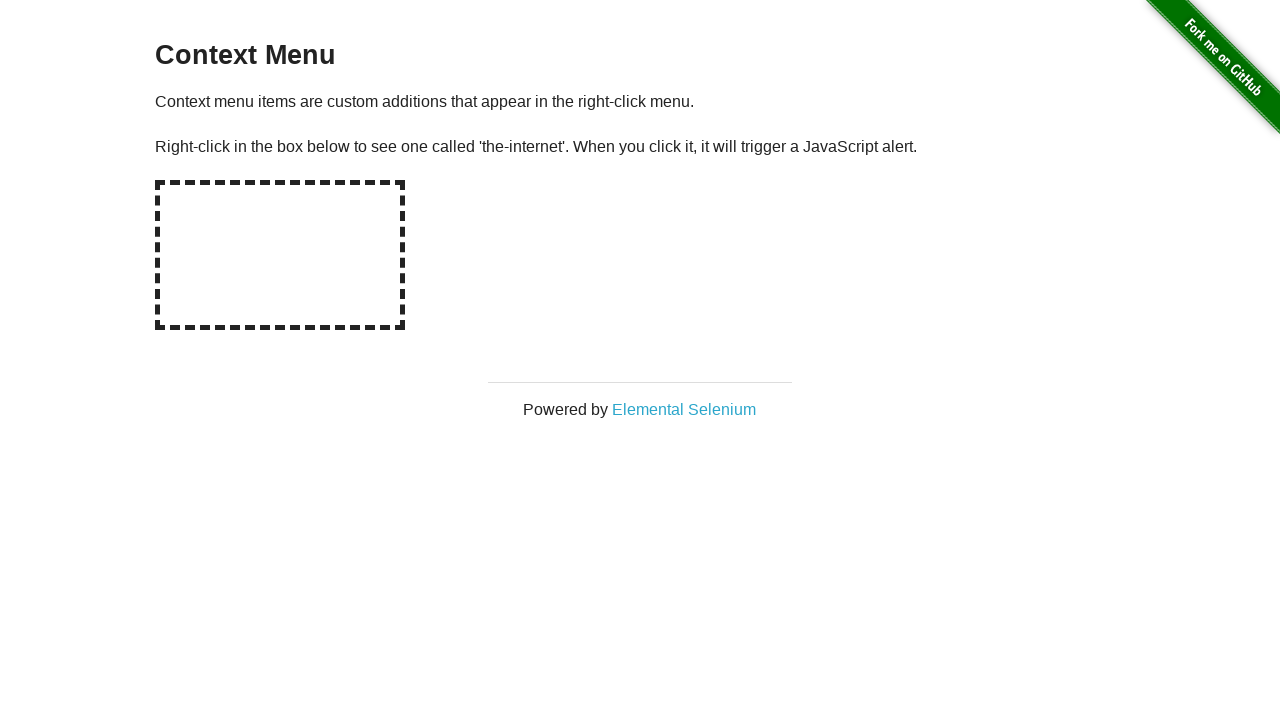

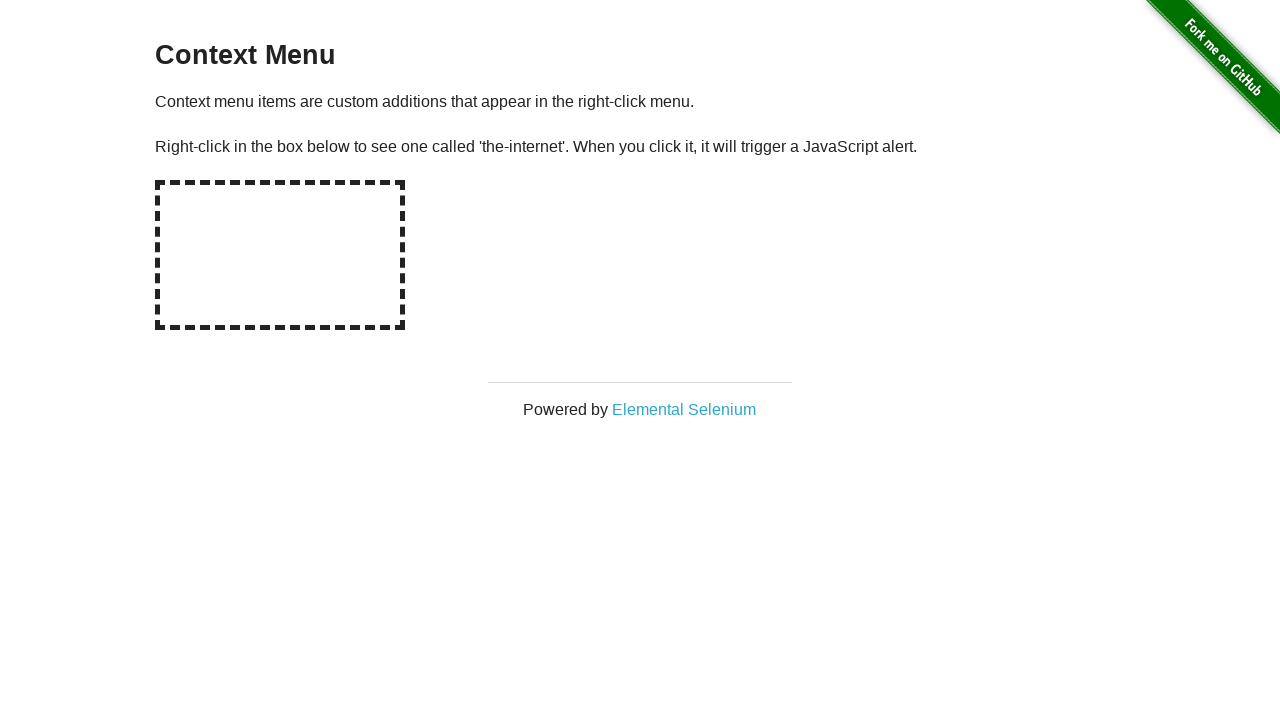